Tests the add-to-cart functionality on an e-commerce site by navigating to the shop, selecting a "Hoodie with Logo" product, adding it to the cart, and verifying that a confirmation message appears without being redirected to the cart page.

Starting URL: https://vgp-shop.polteq-testing.com/

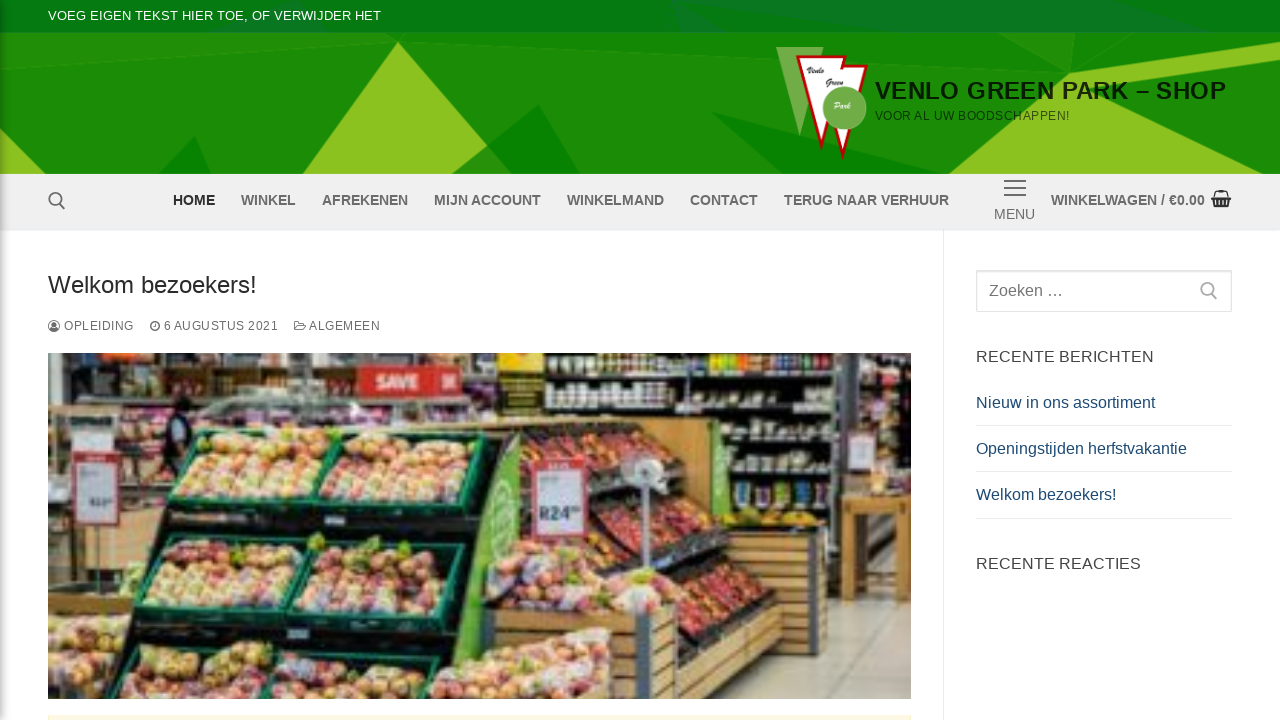

Clicked SHOP link in navigation at (269, 201) on li.my-shop a
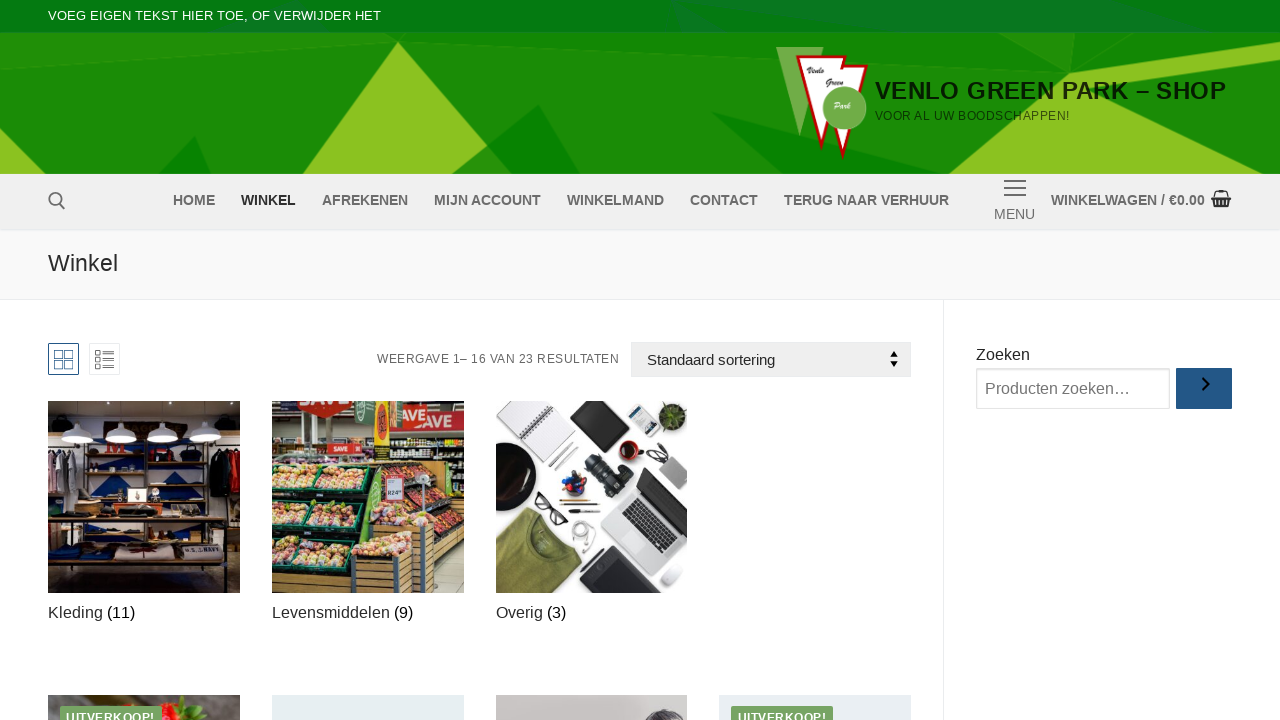

Clicked on 'Hoodie with Logo' product at (565, 360) on xpath=//h2/a[contains(text(),'Hoodie with Logo')]
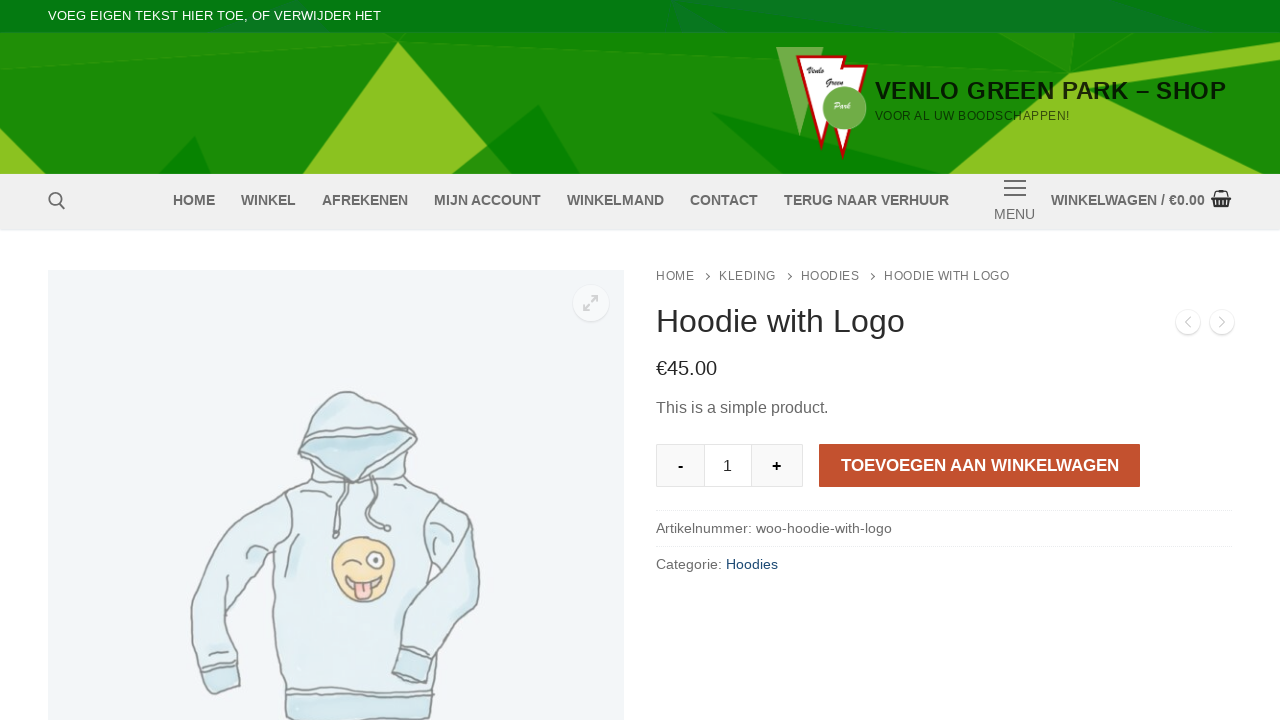

Clicked add to cart button at (980, 465) on button[name='add-to-cart']
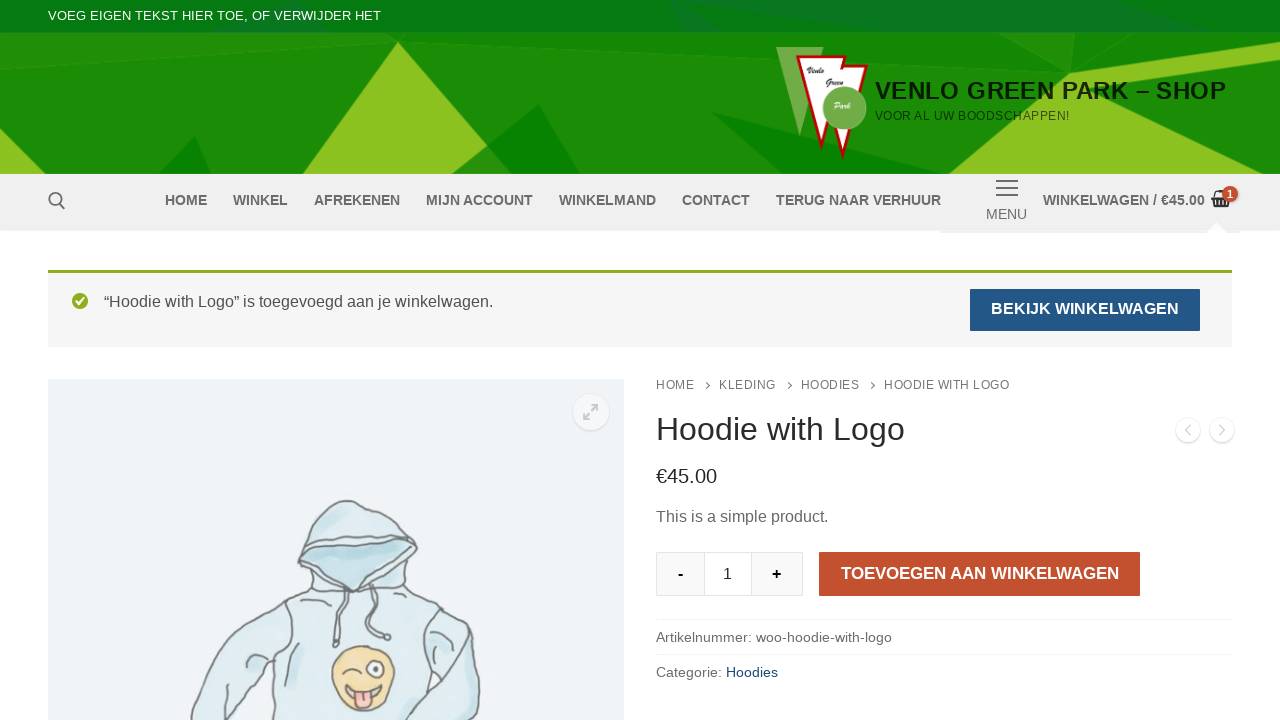

Confirmation message appeared
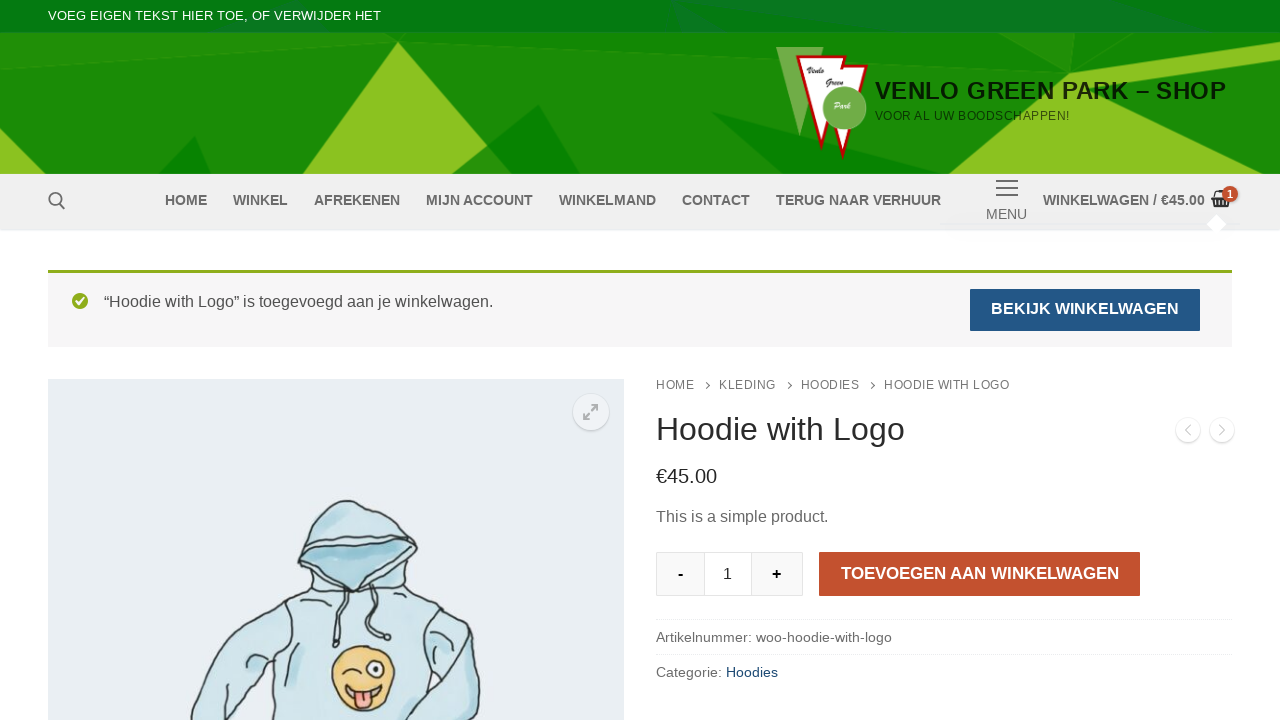

Checkout button is visible - confirmed not redirected to cart page
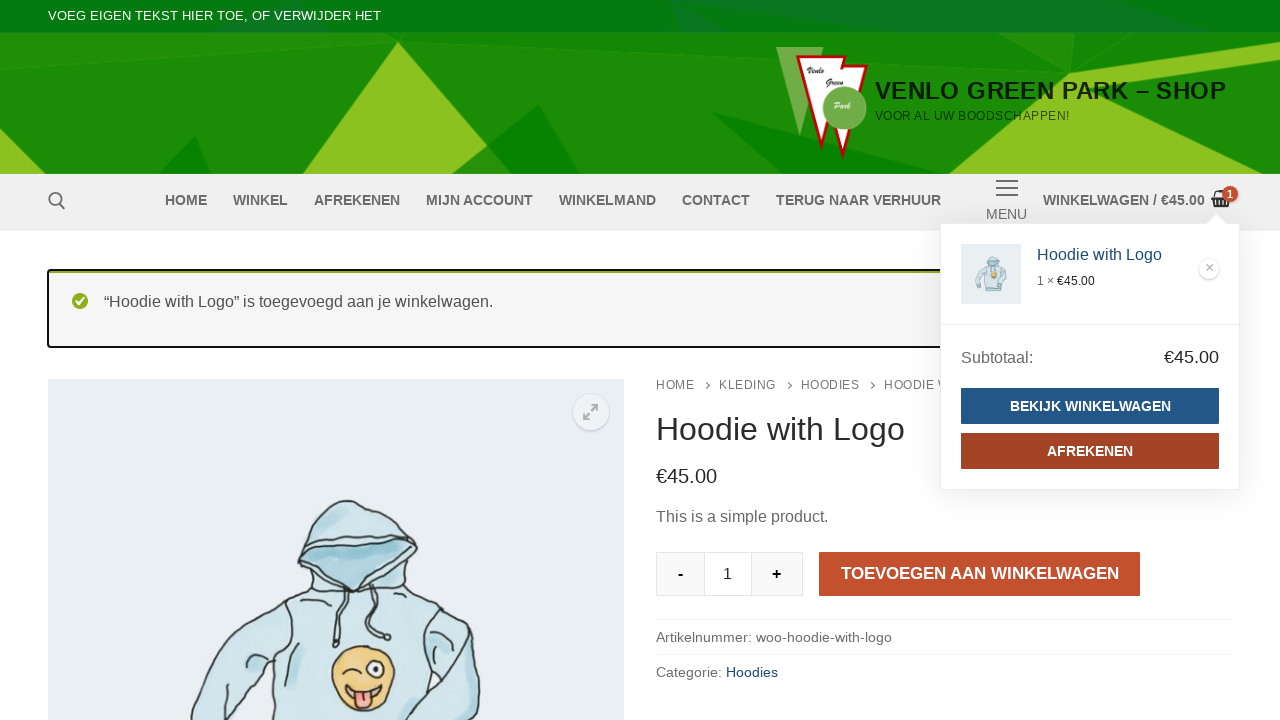

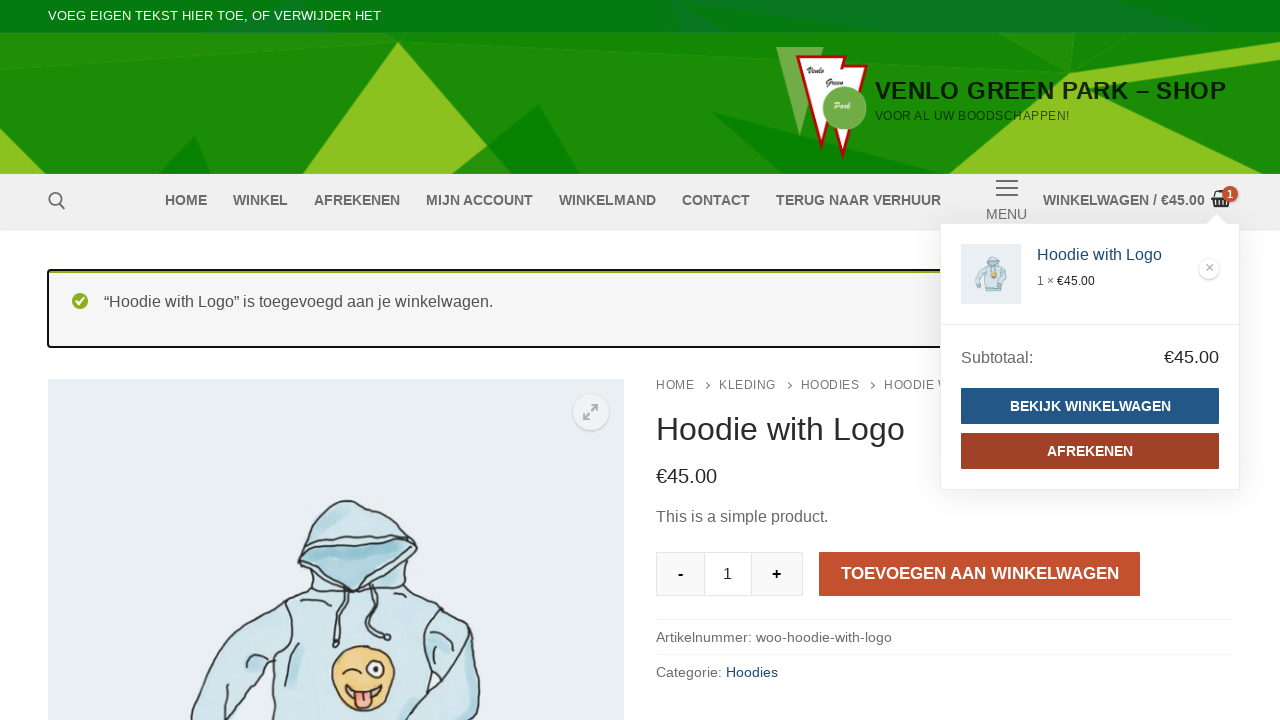